Tests the Python.org search functionality by entering "pycon" in the search field and pressing Enter to submit the search

Starting URL: http://www.python.org

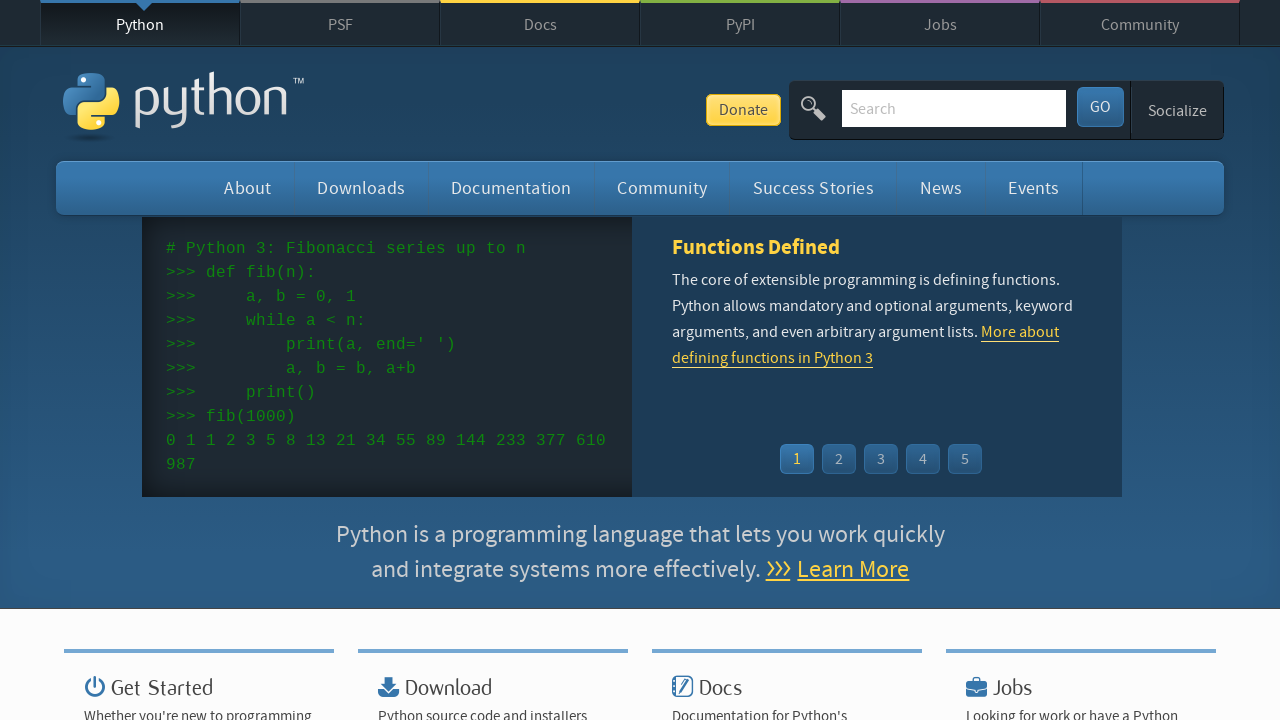

Filled search field with 'pycon' on input[name='q']
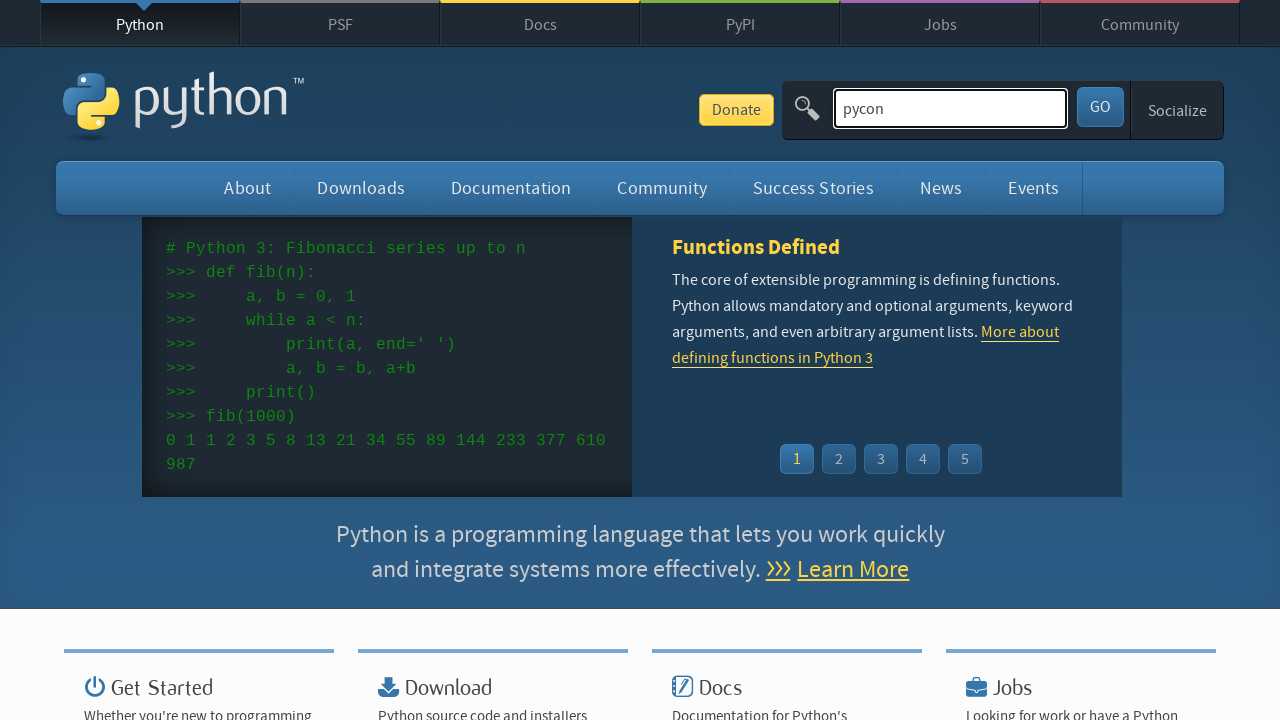

Pressed Enter to submit the search on input[name='q']
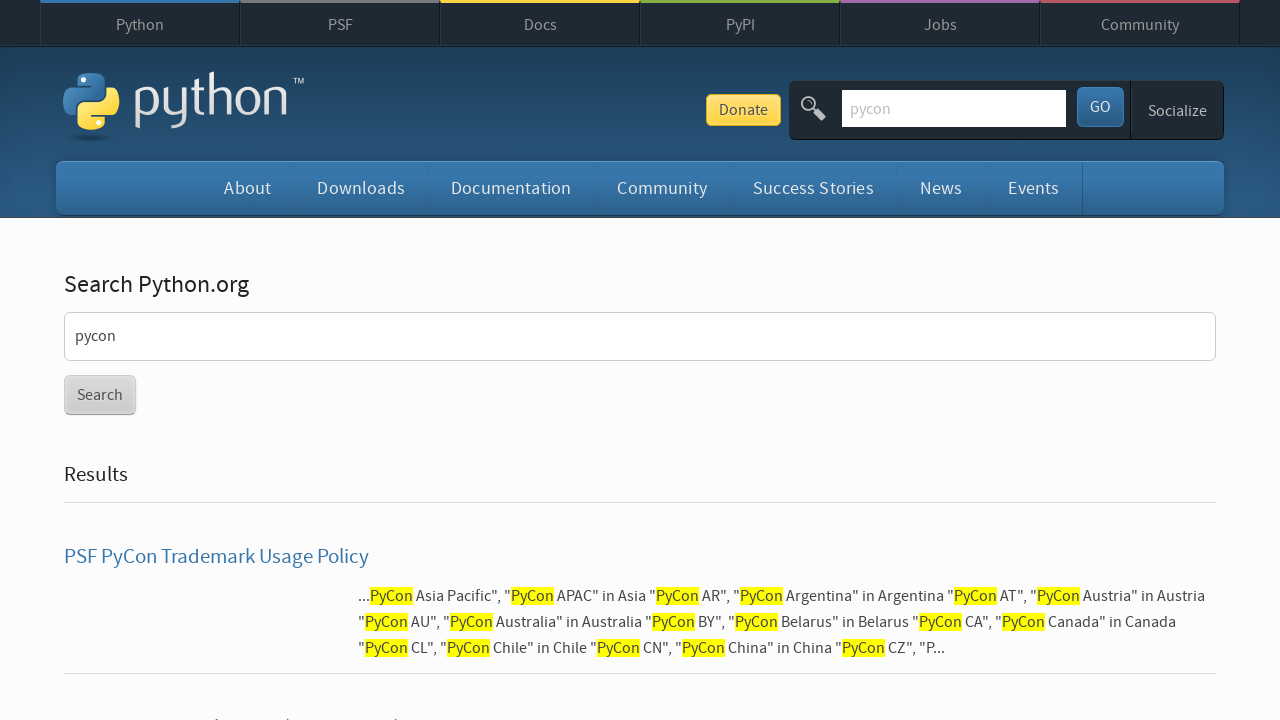

Search results loaded and network idle
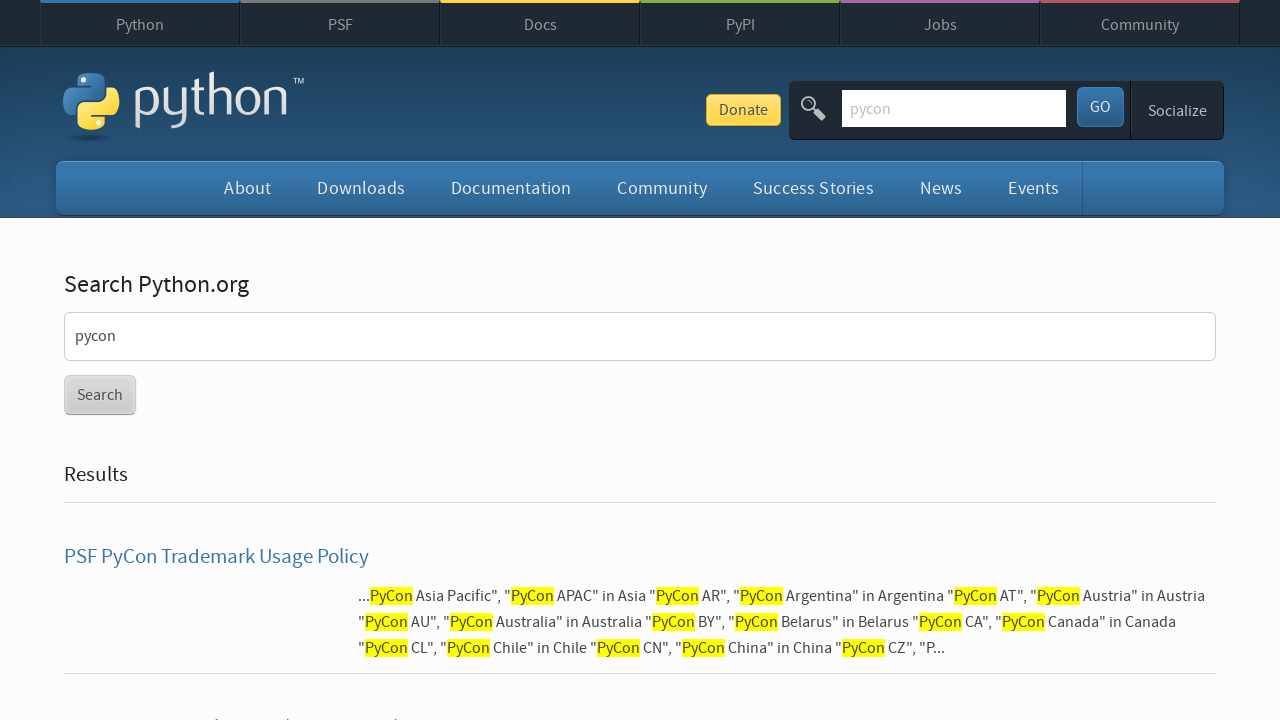

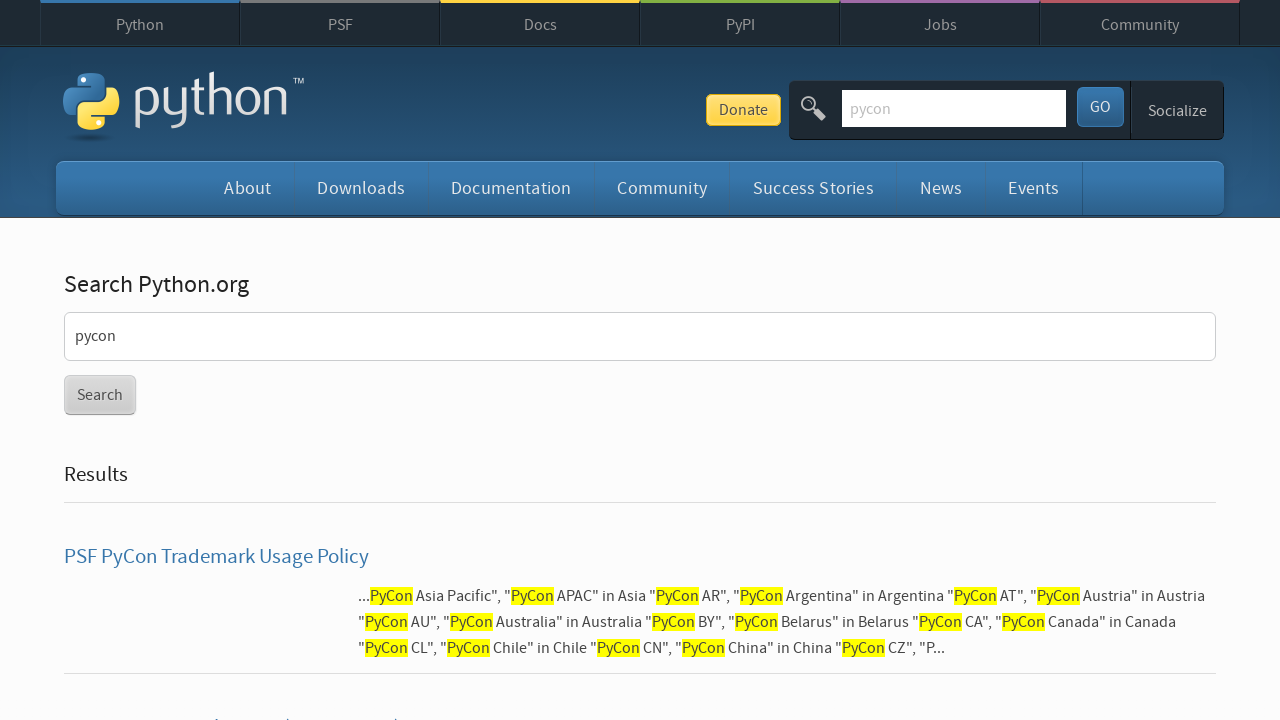